Tests click and hold functionality by drawing a circle on a canvas element using mouse movements.

Starting URL: https://bonigarcia.dev/selenium-webdriver-java/draw-in-canvas.html

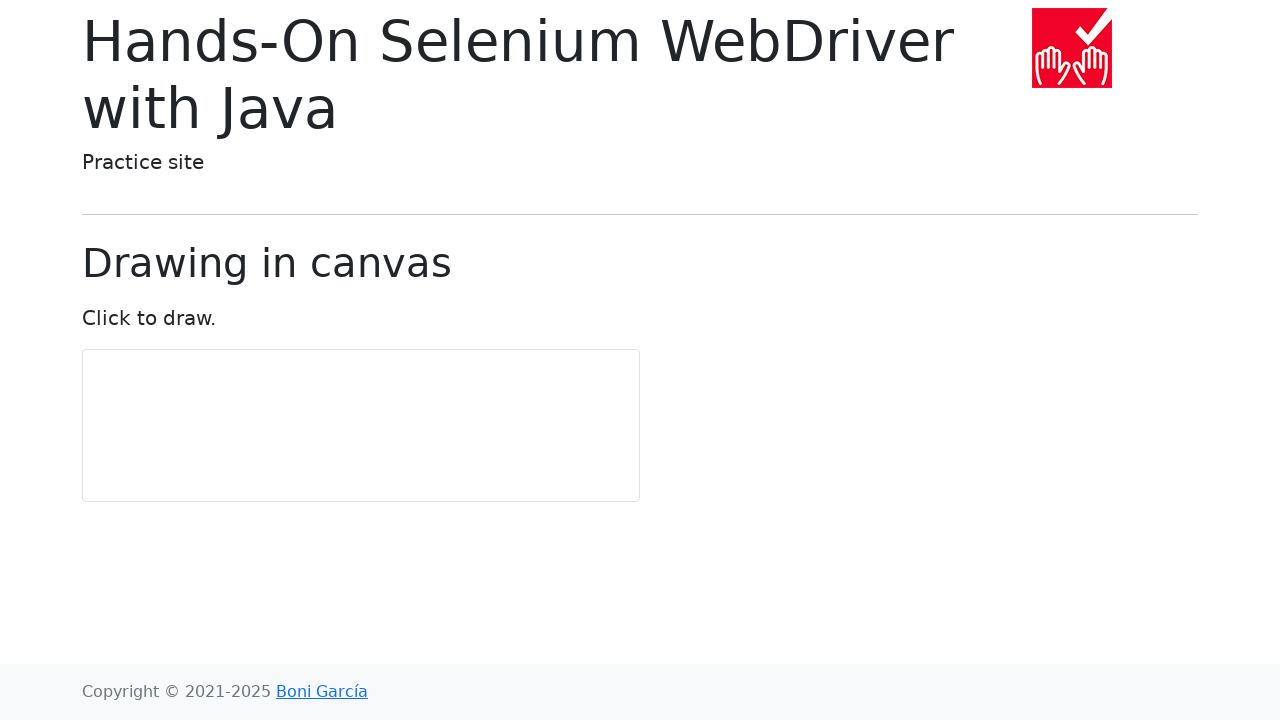

Located canvas element
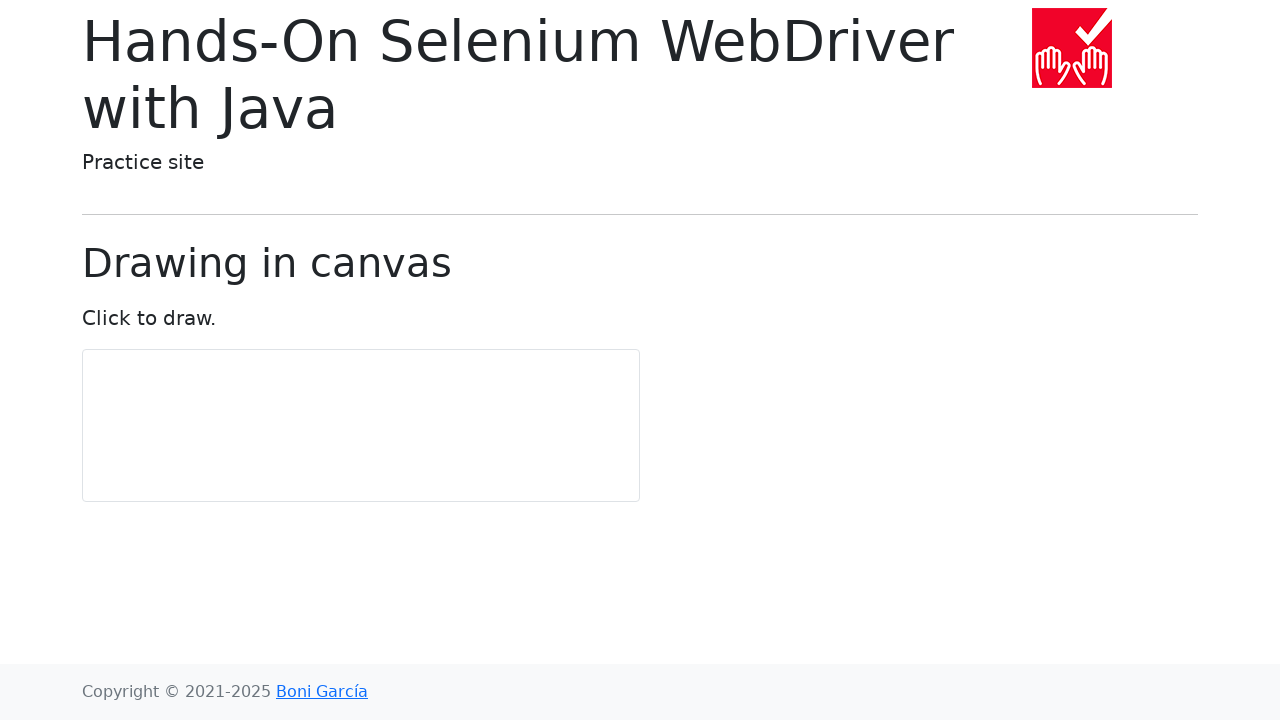

Retrieved canvas bounding box
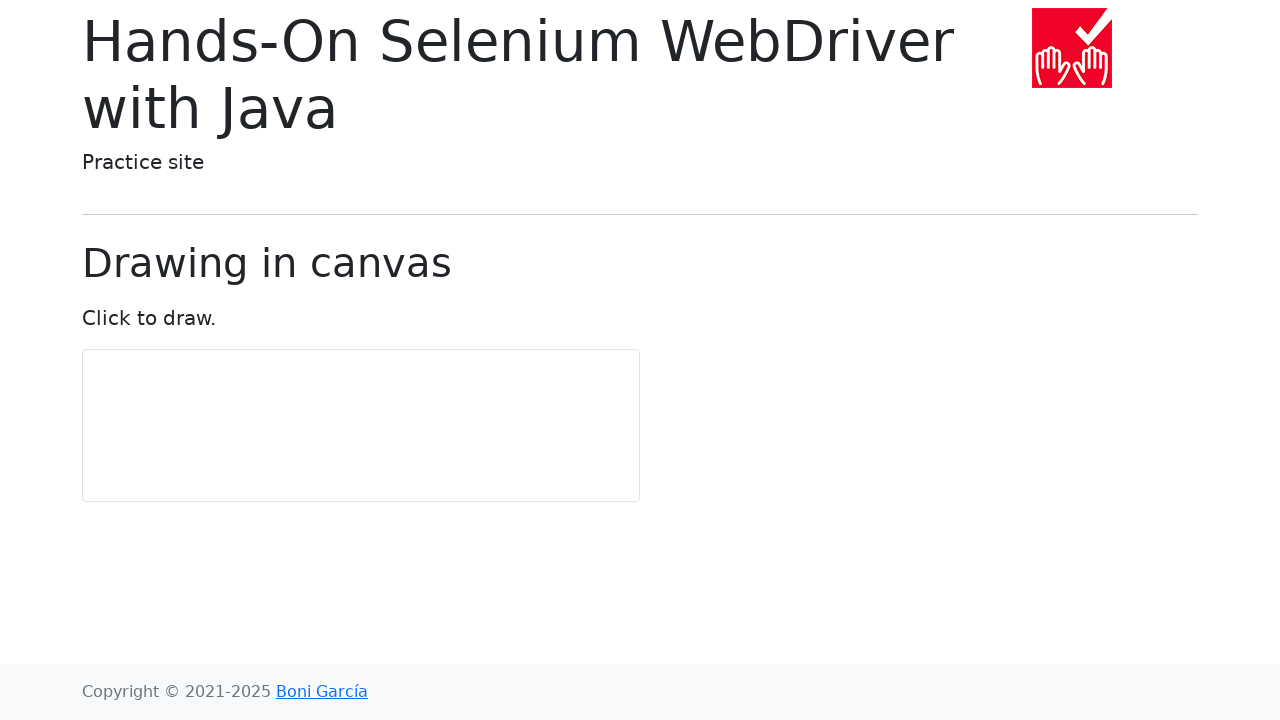

Moved mouse to center of canvas at (361, 426)
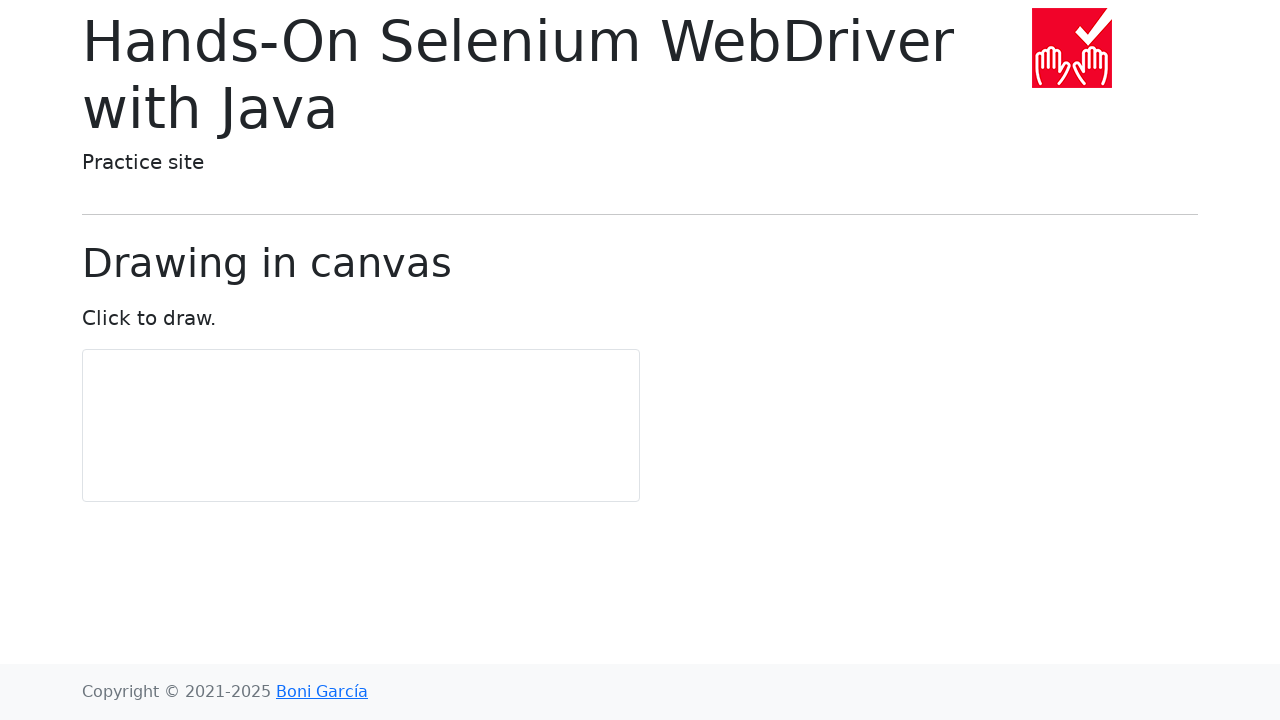

Pressed mouse button down to start drawing at (361, 426)
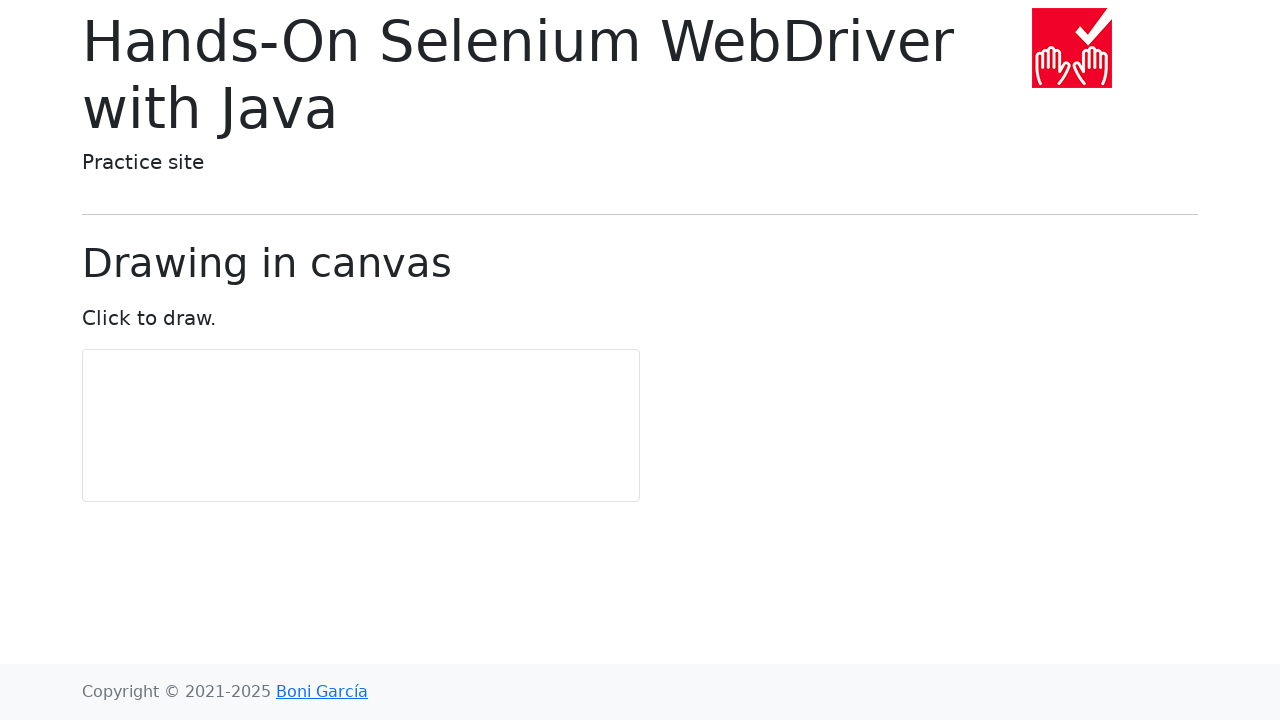

Moved mouse to draw circle point 1 of 11 at (361, 441)
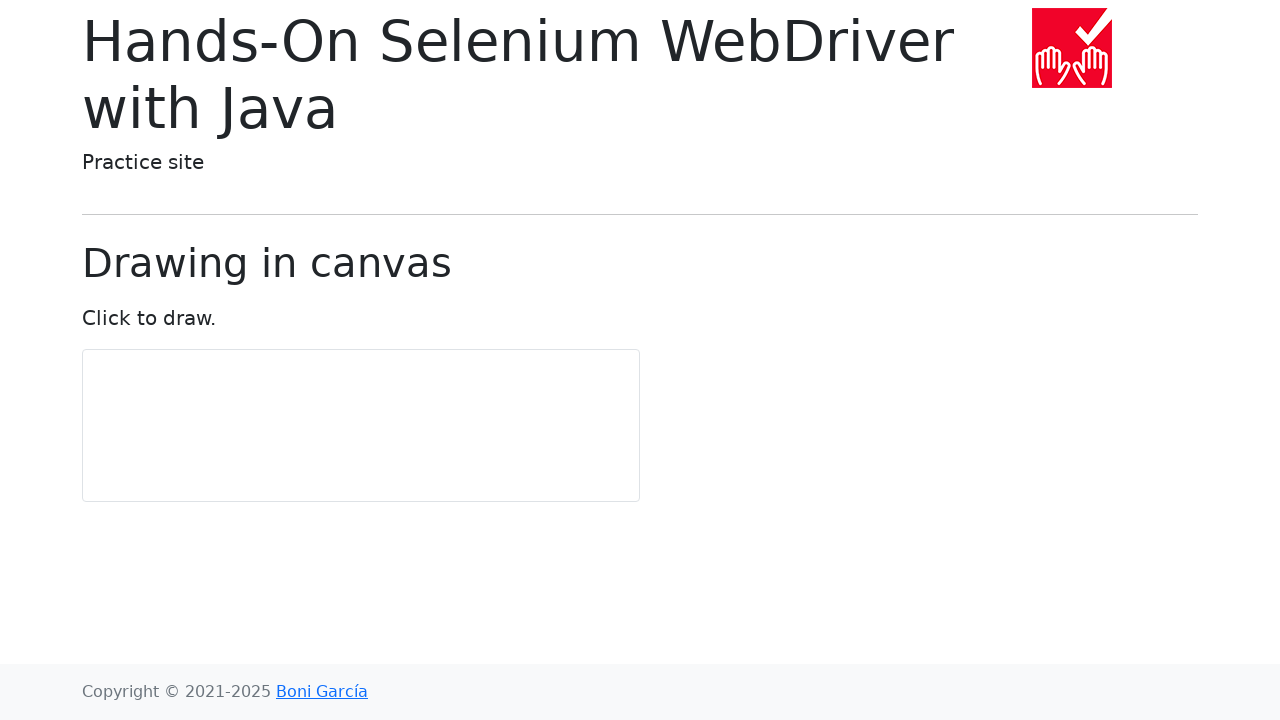

Moved mouse to draw circle point 2 of 11 at (370, 453)
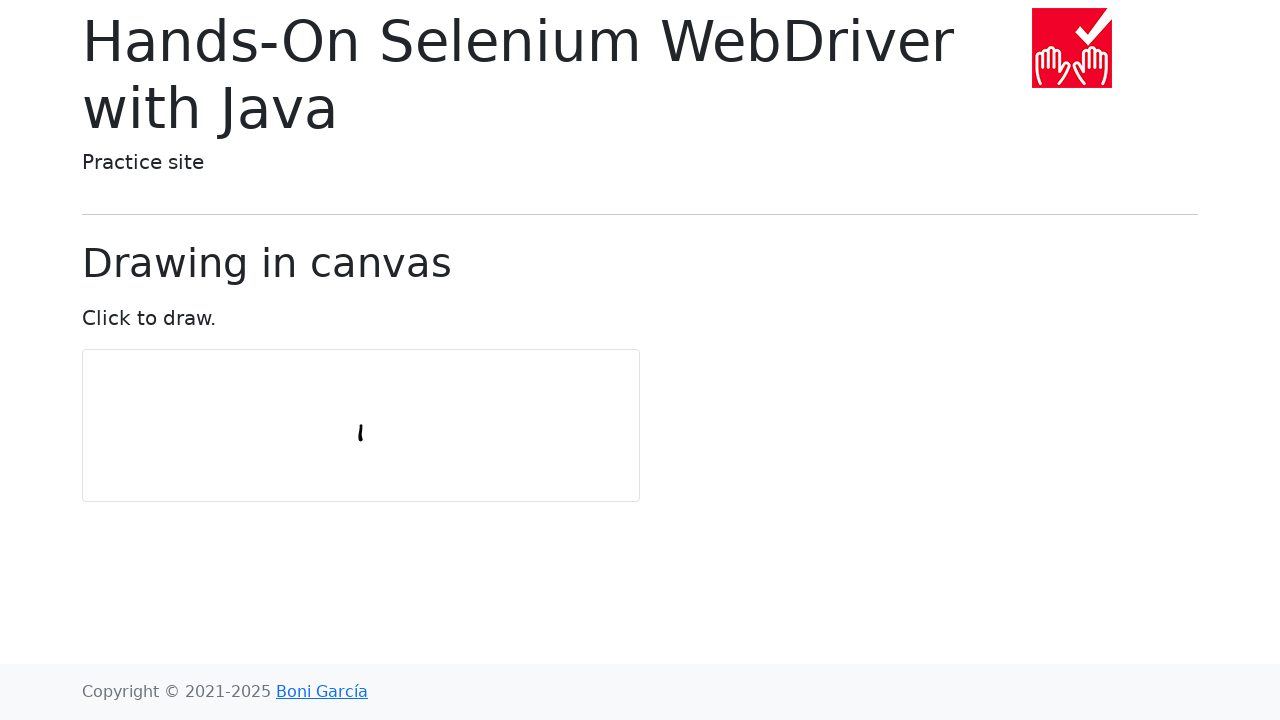

Moved mouse to draw circle point 3 of 11 at (384, 457)
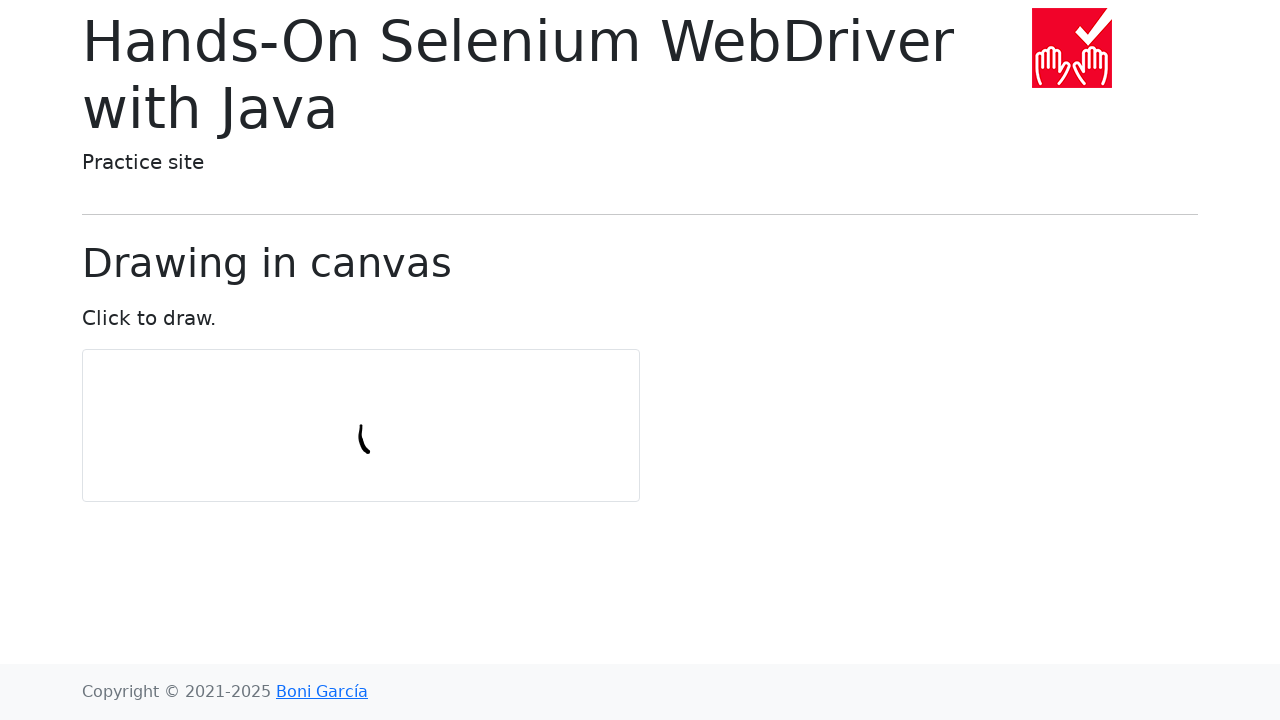

Moved mouse to draw circle point 4 of 11 at (398, 453)
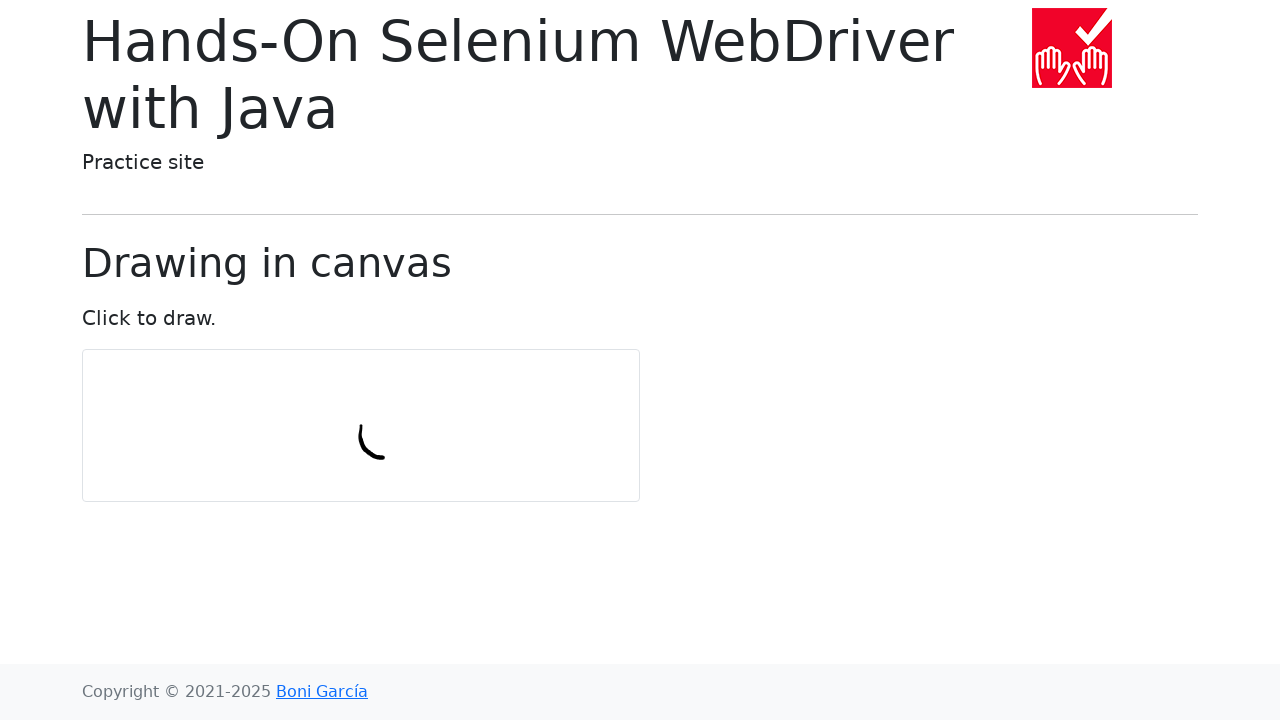

Moved mouse to draw circle point 5 of 11 at (407, 441)
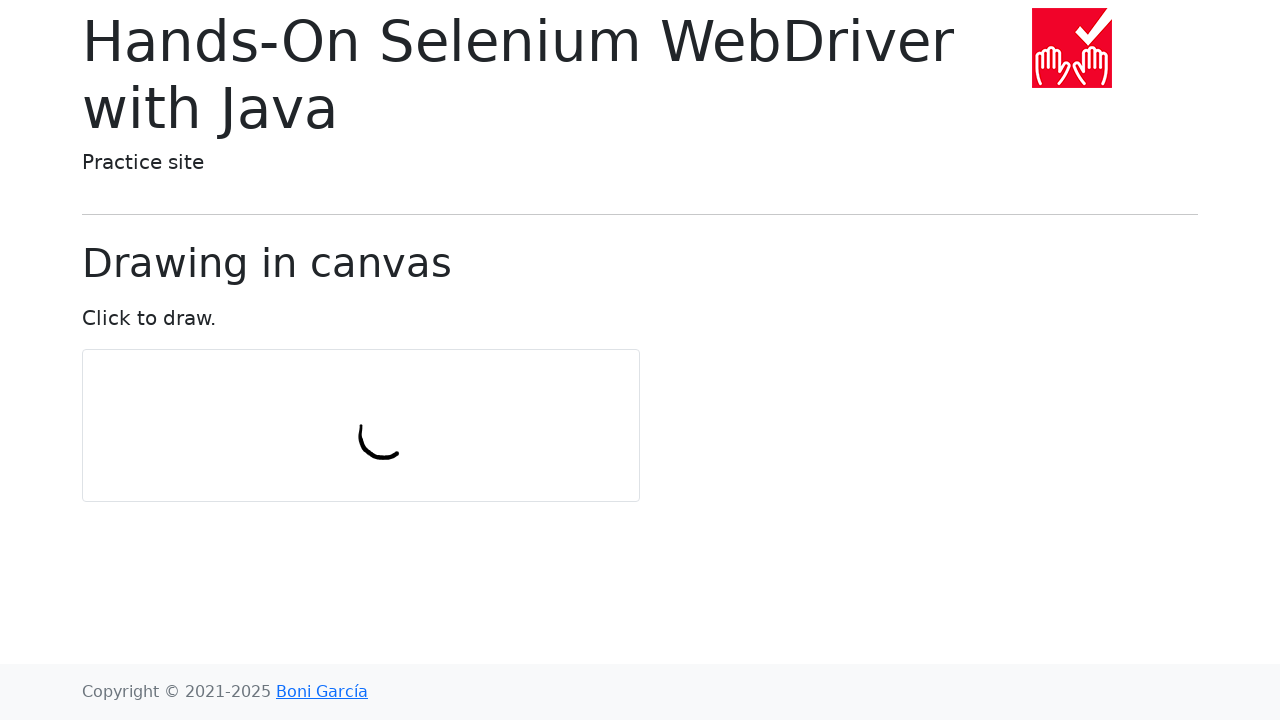

Moved mouse to draw circle point 6 of 11 at (407, 426)
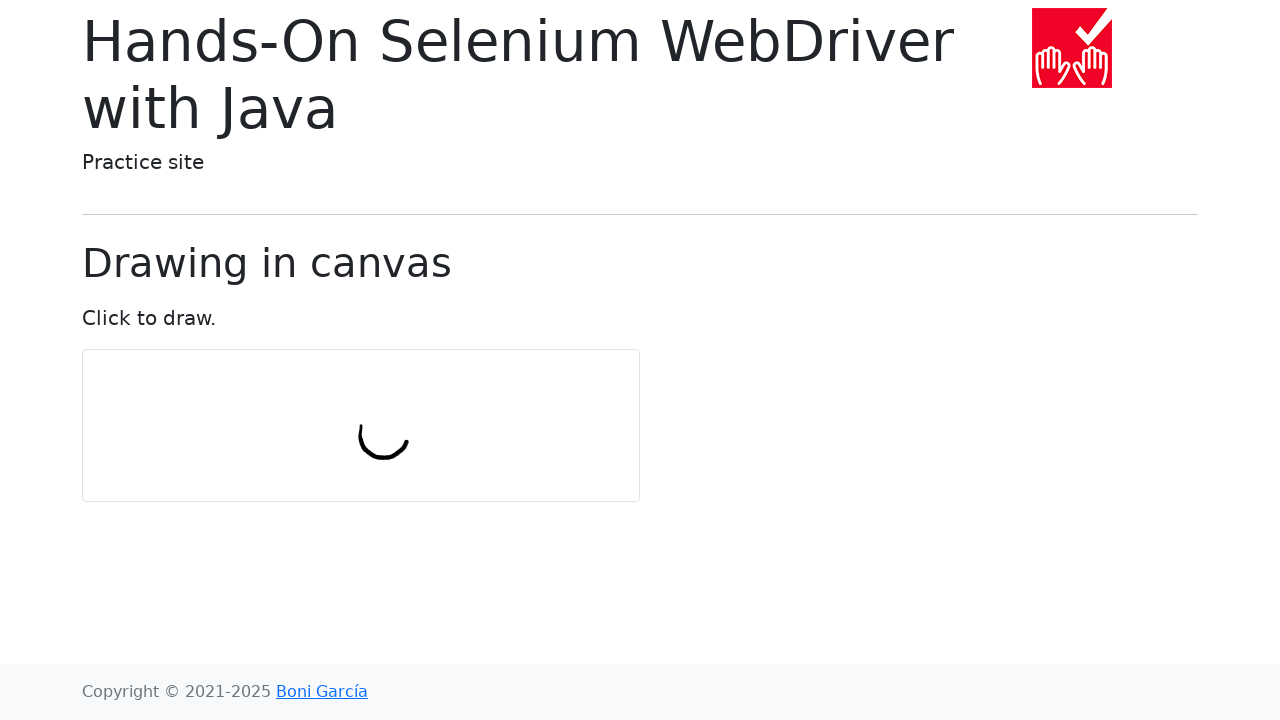

Moved mouse to draw circle point 7 of 11 at (398, 413)
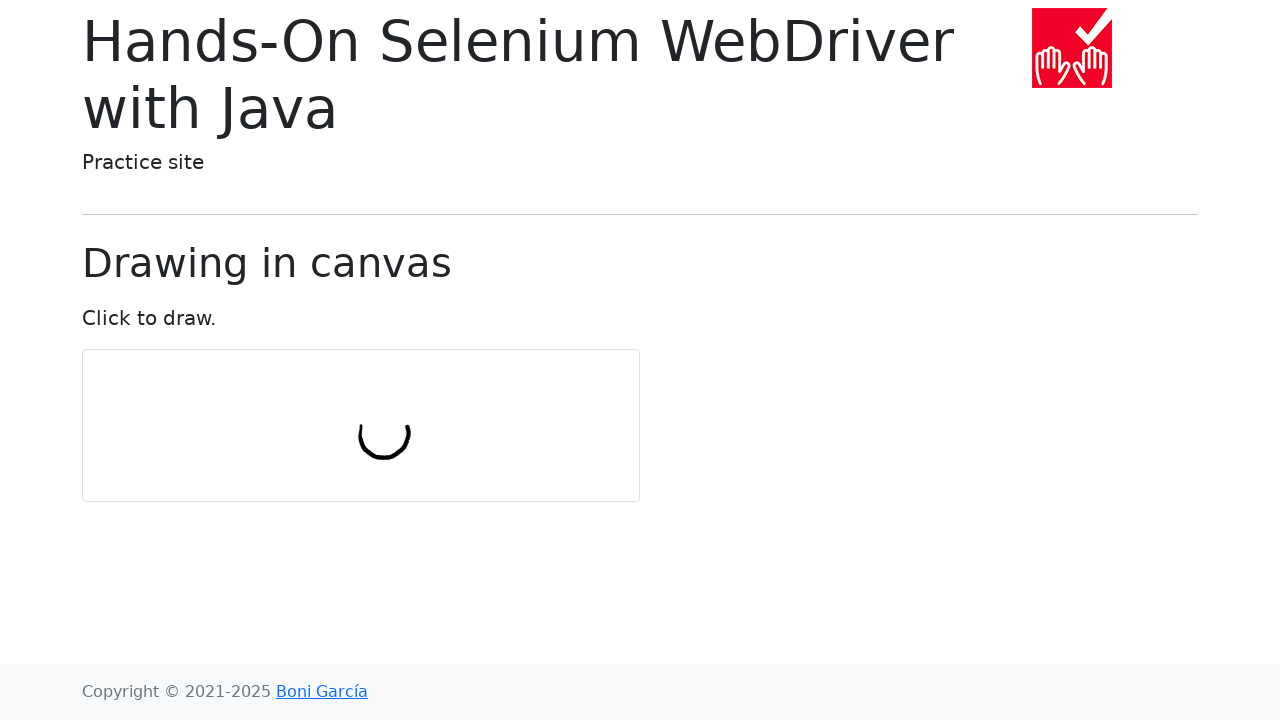

Moved mouse to draw circle point 8 of 11 at (384, 409)
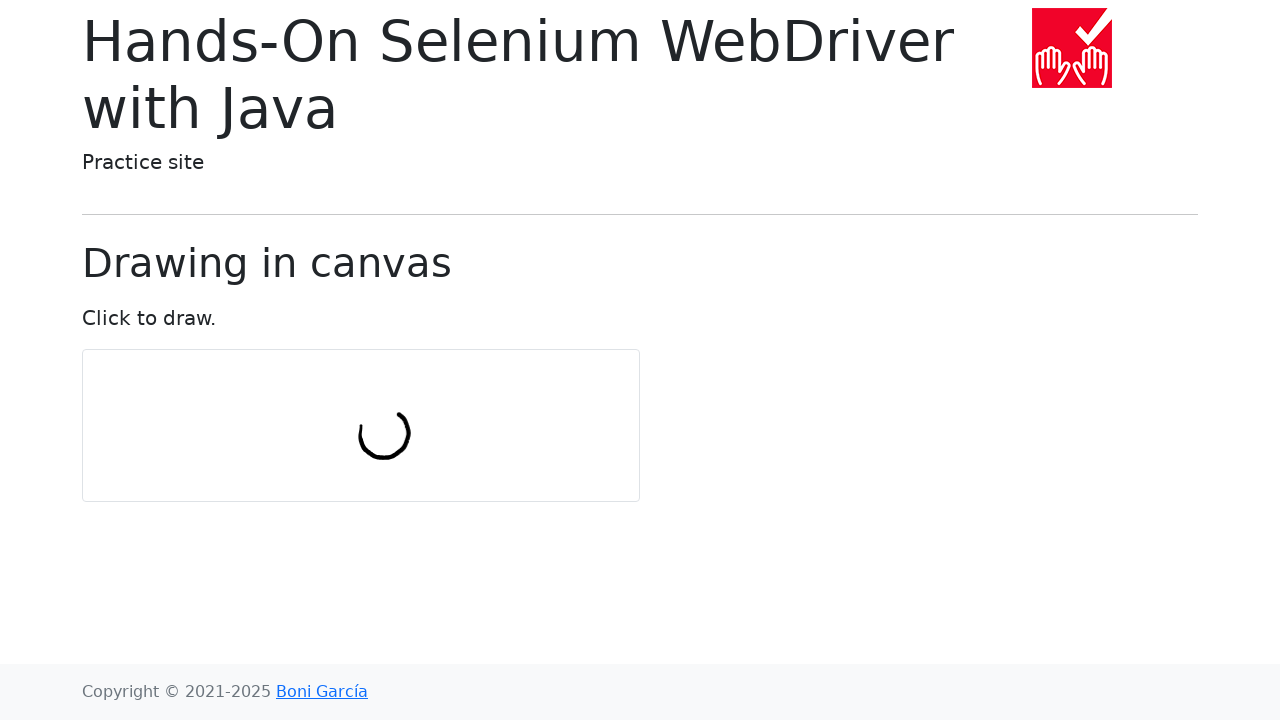

Moved mouse to draw circle point 9 of 11 at (370, 413)
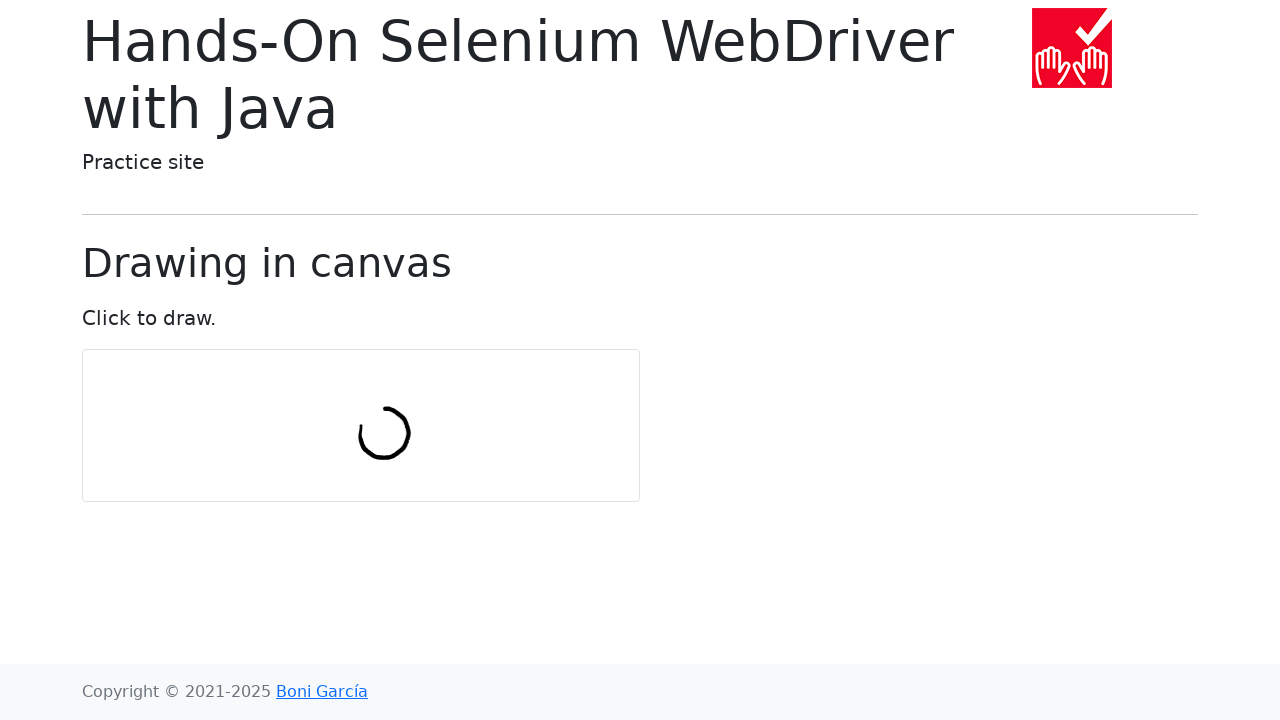

Moved mouse to draw circle point 10 of 11 at (361, 426)
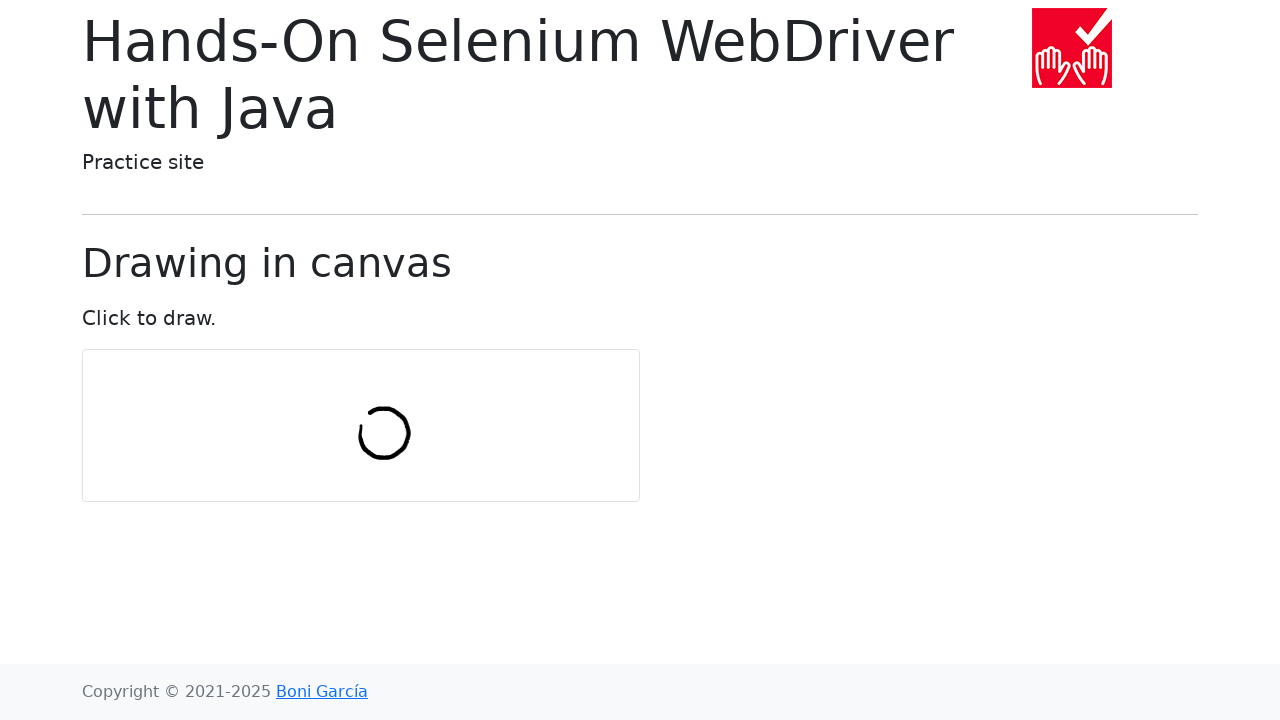

Moved mouse to draw circle point 11 of 11 at (361, 441)
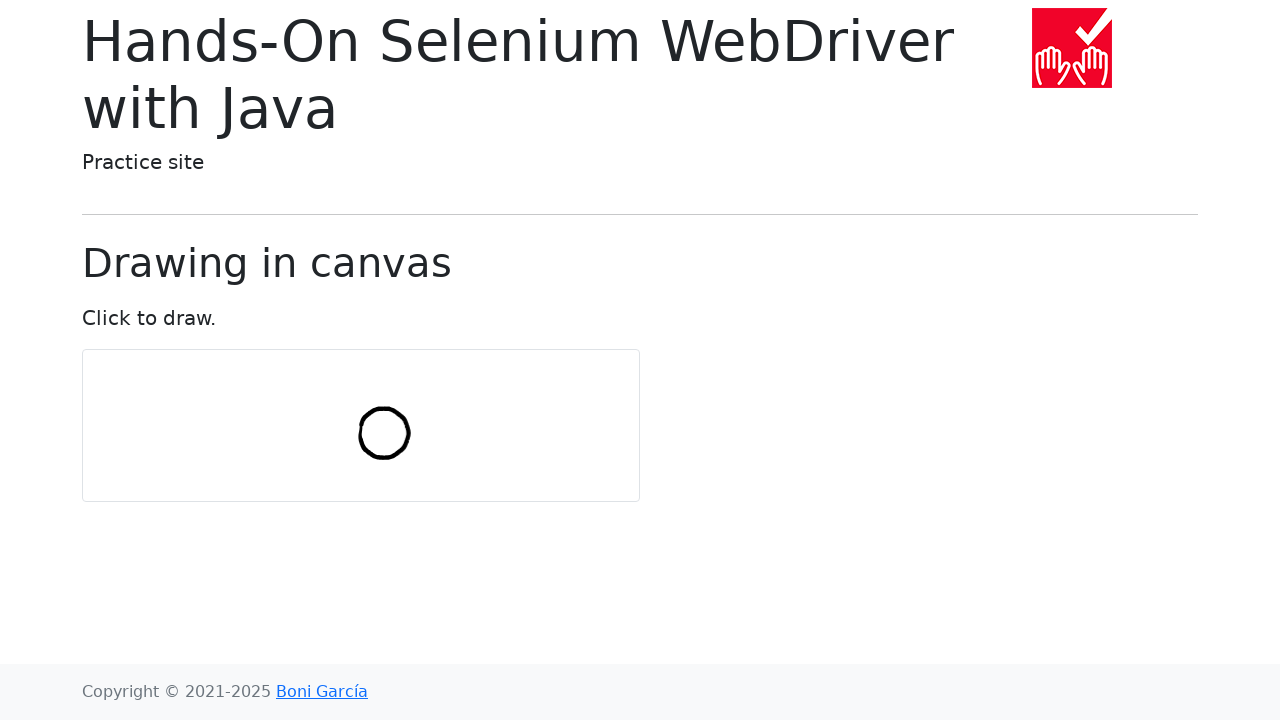

Released mouse button to complete circle drawing at (361, 441)
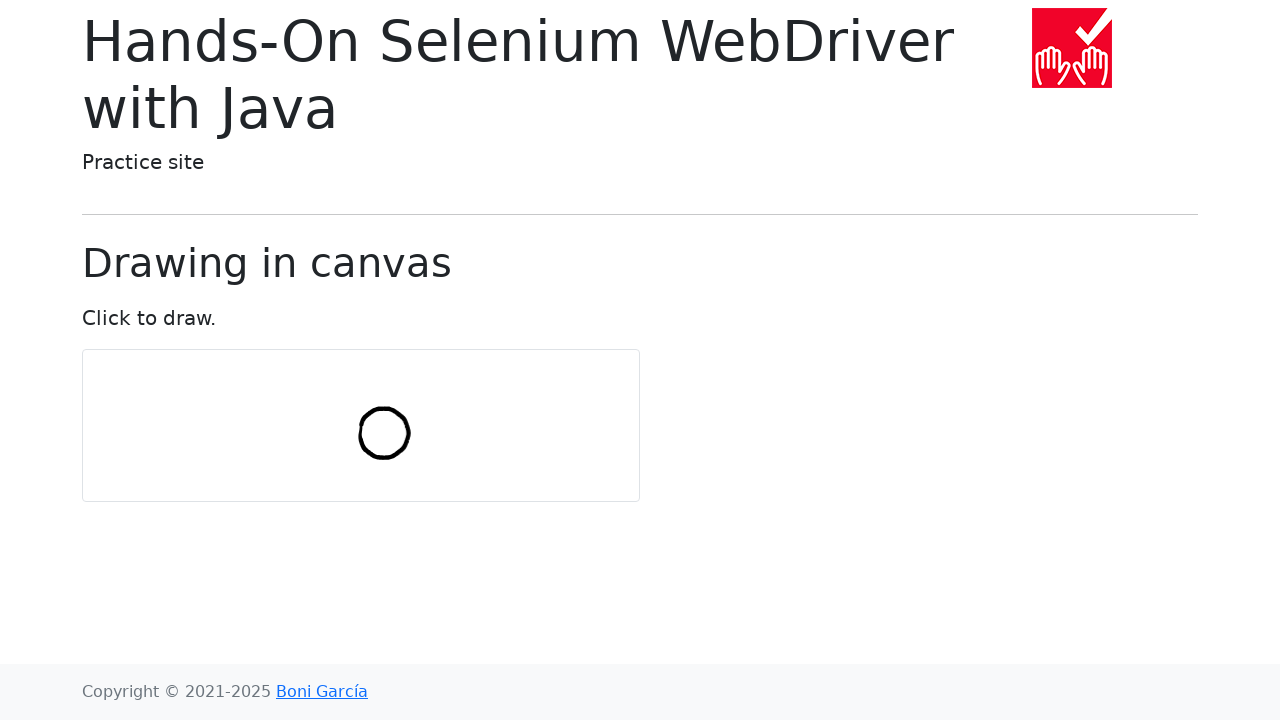

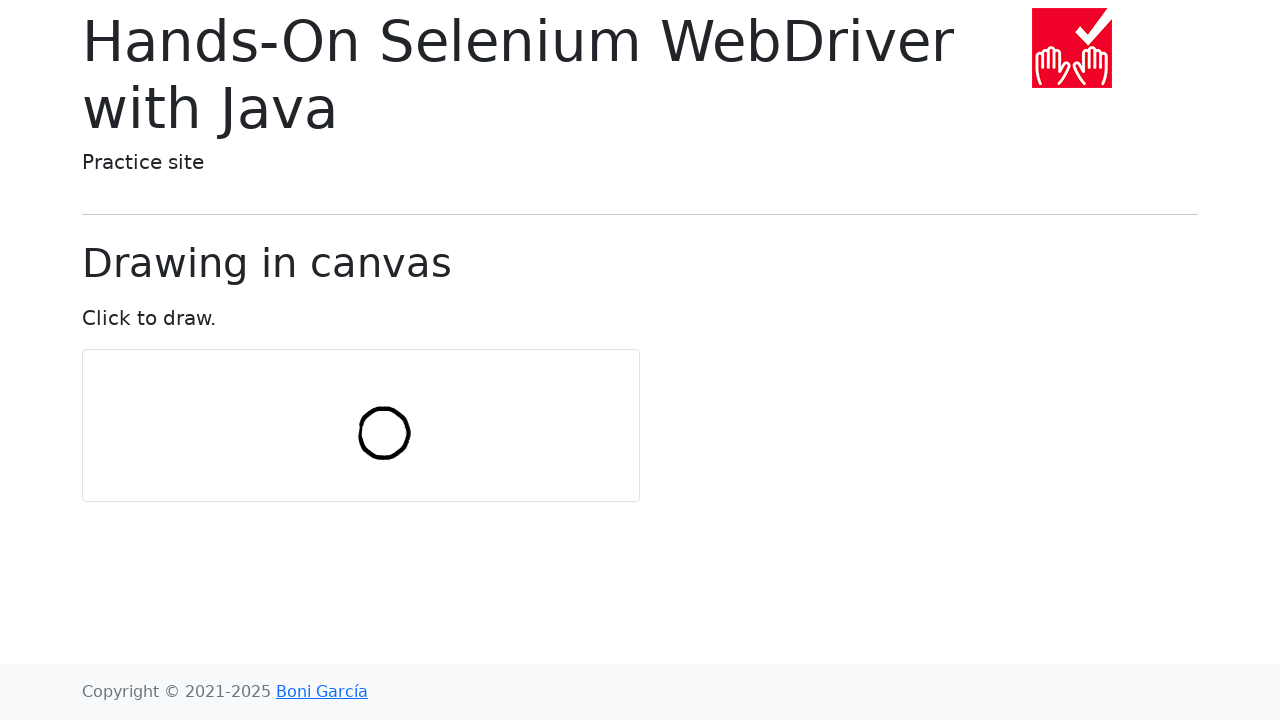